Tests the drag and drop slider functionality by navigating to the Selenium Playground, clicking on the Drag & Drop Sliders section, and dragging a slider from its default value of 15 to 95.

Starting URL: https://www.lambdatest.com/selenium-playground/

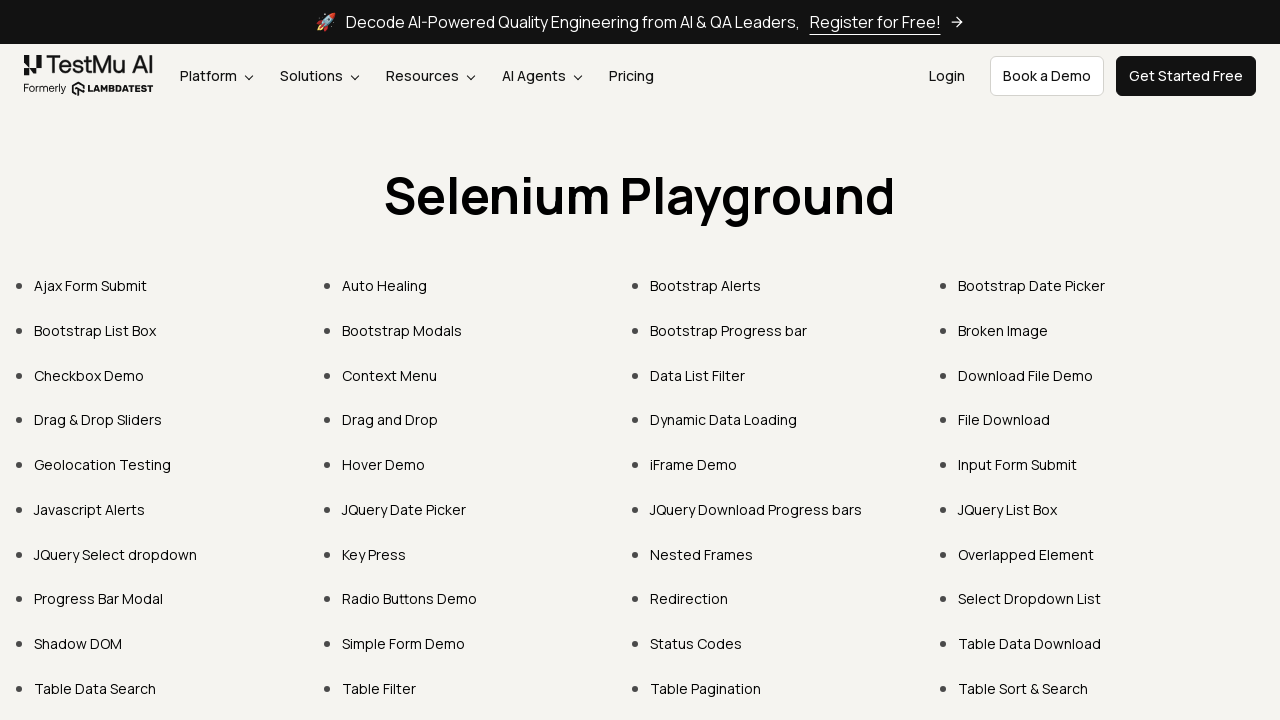

Clicked on 'Drag & Drop Sliders' link at (98, 420) on a:has-text('Drag & Drop Sliders')
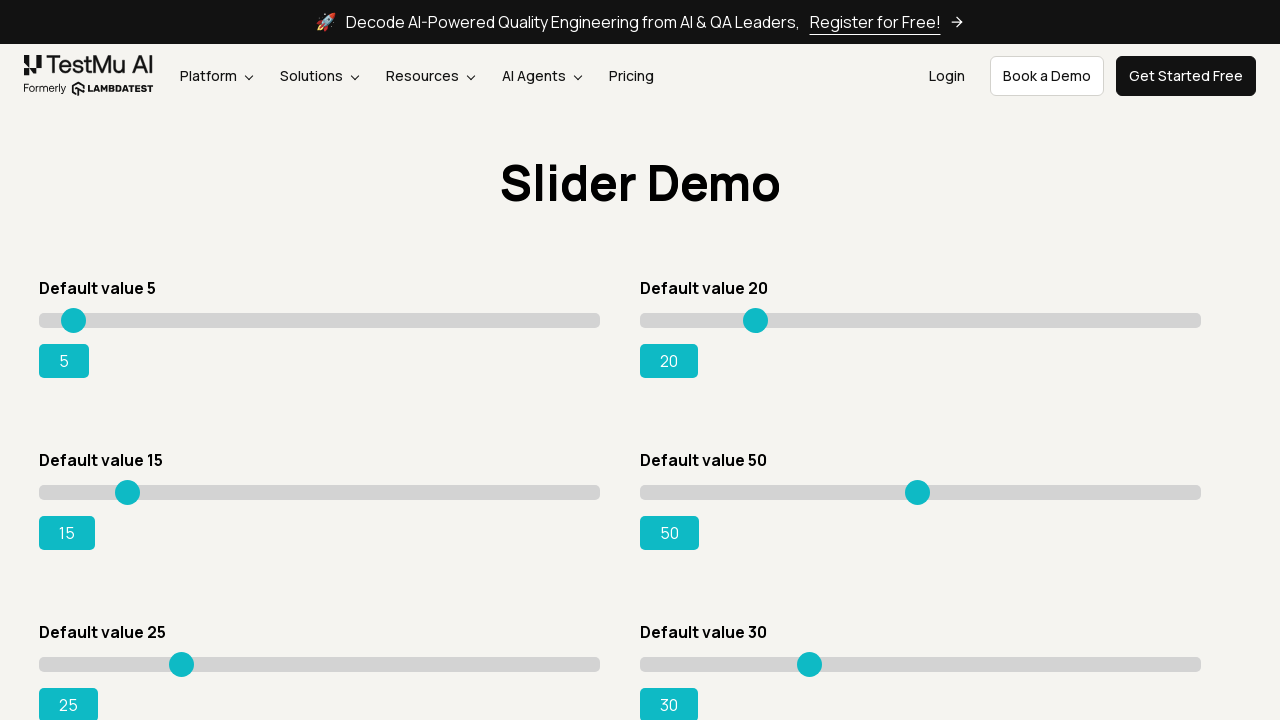

Slider page loaded with default value 15
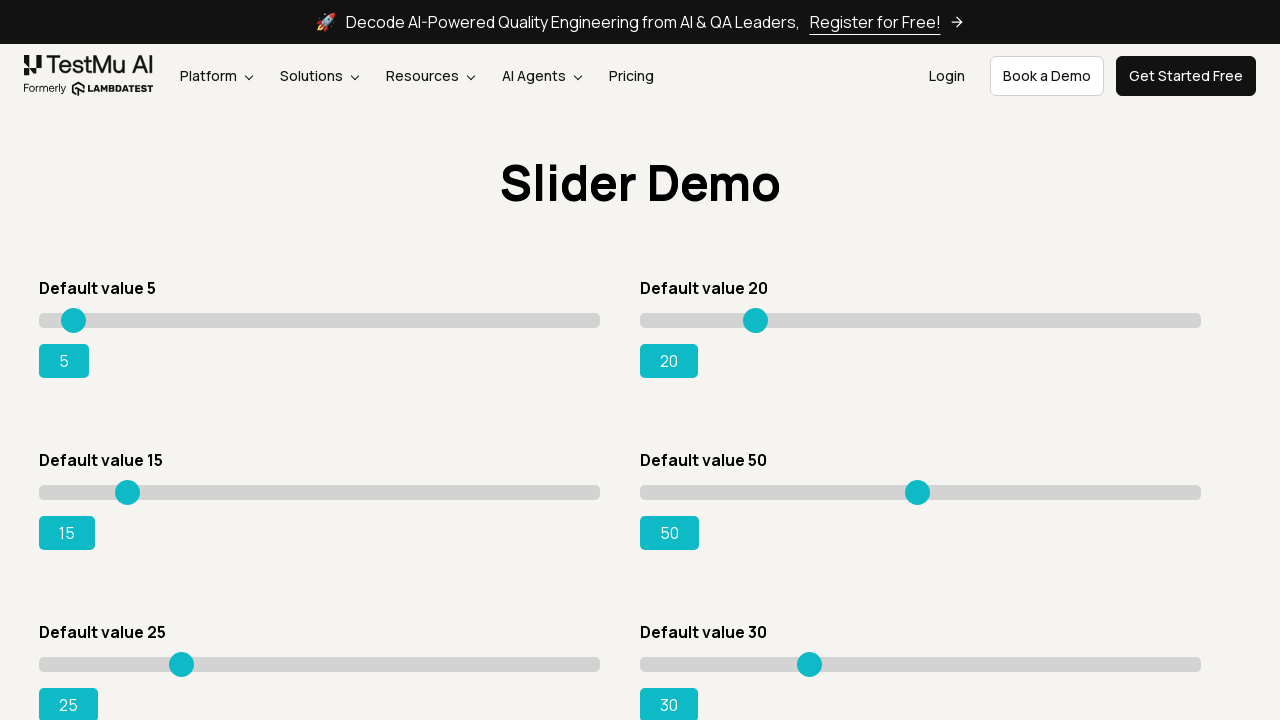

Located slider element with default value 15
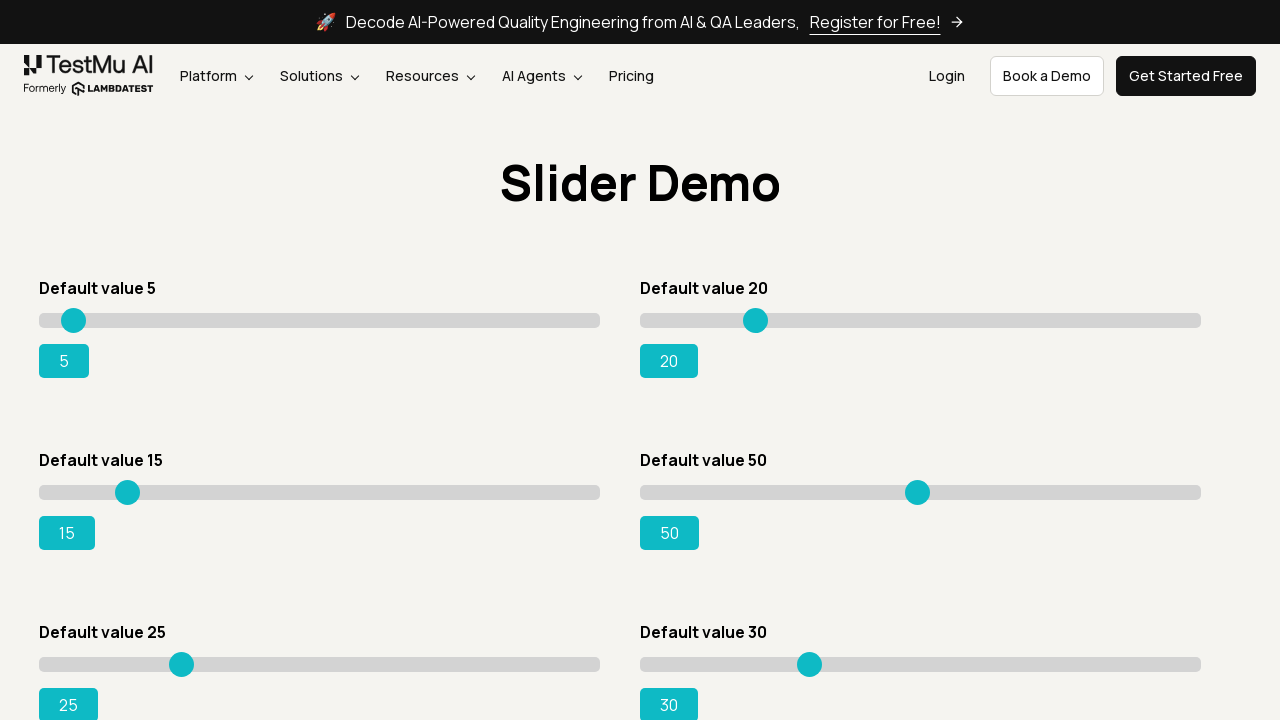

Retrieved slider bounding box for drag calculation
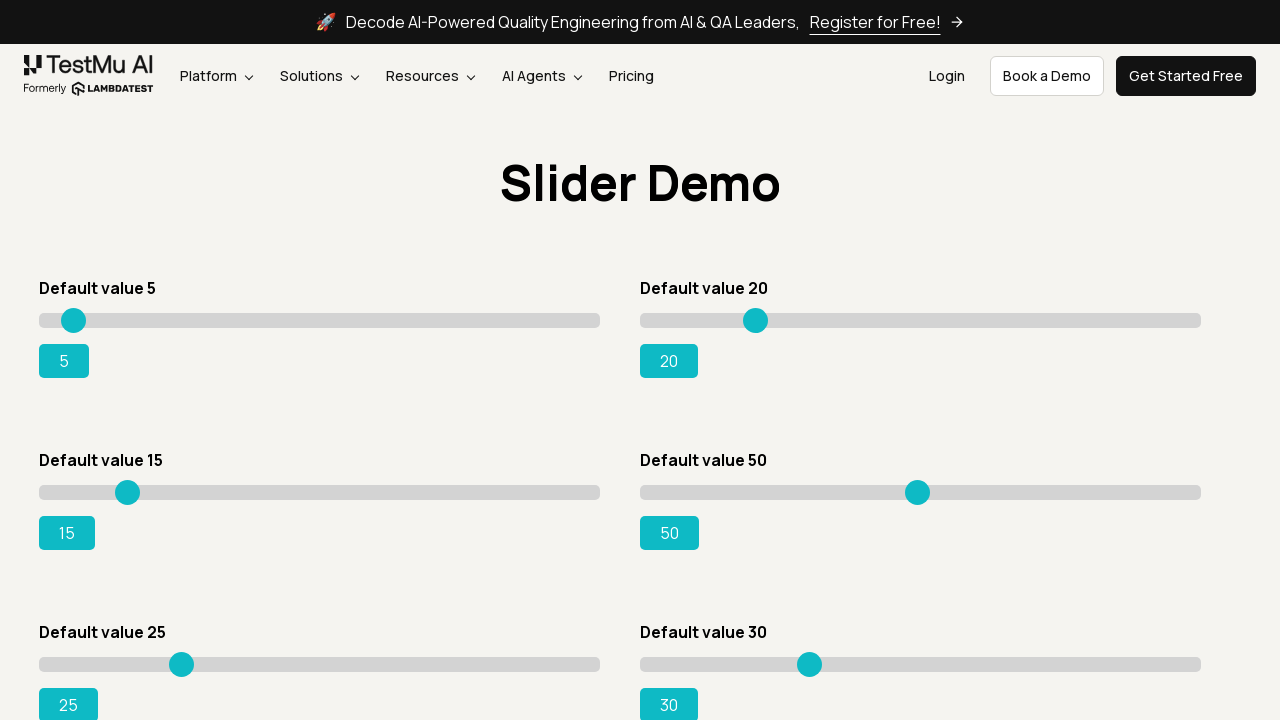

Moved mouse to slider starting position (value 15) at (123, 492)
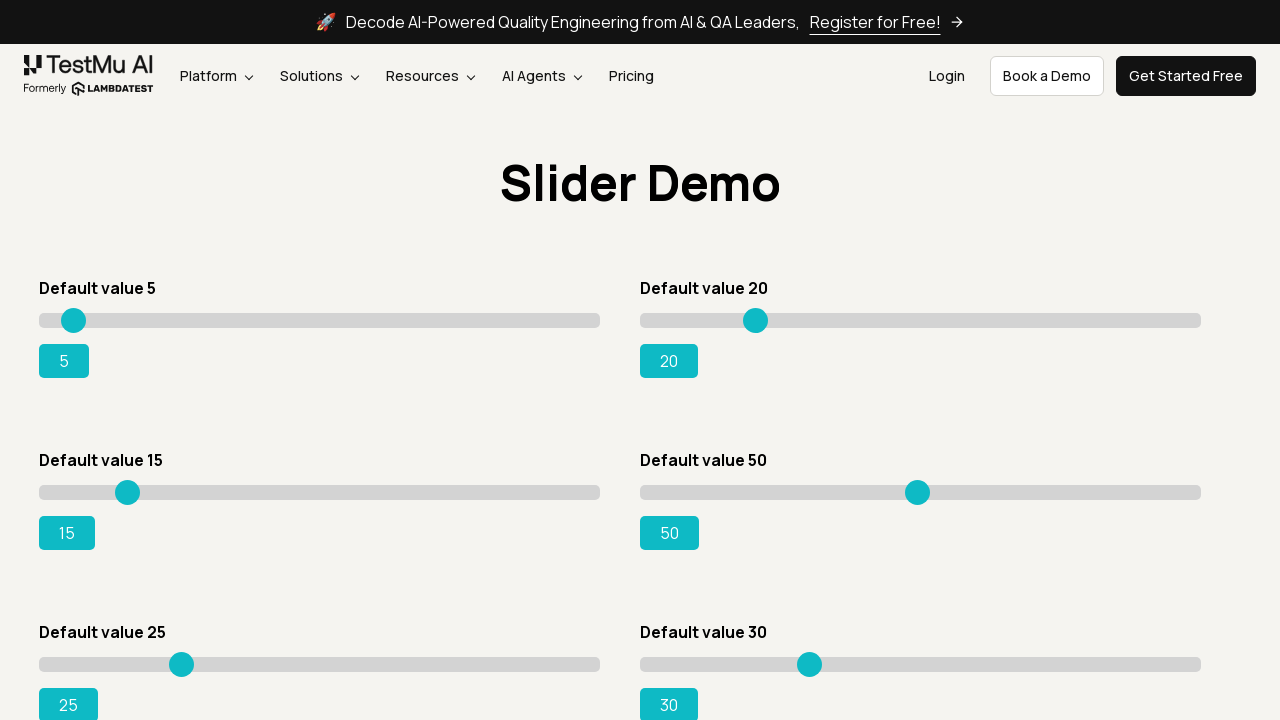

Pressed mouse button down on slider at (123, 492)
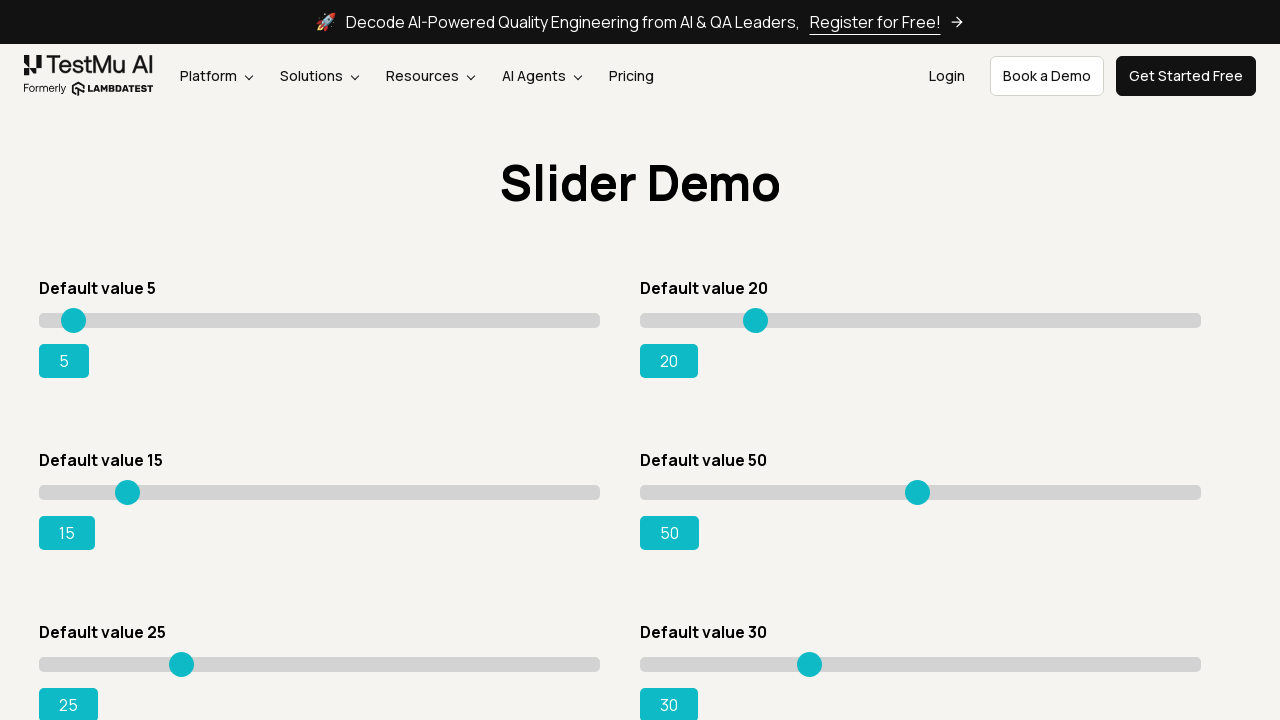

Dragged slider to target position (value 95) at (572, 492)
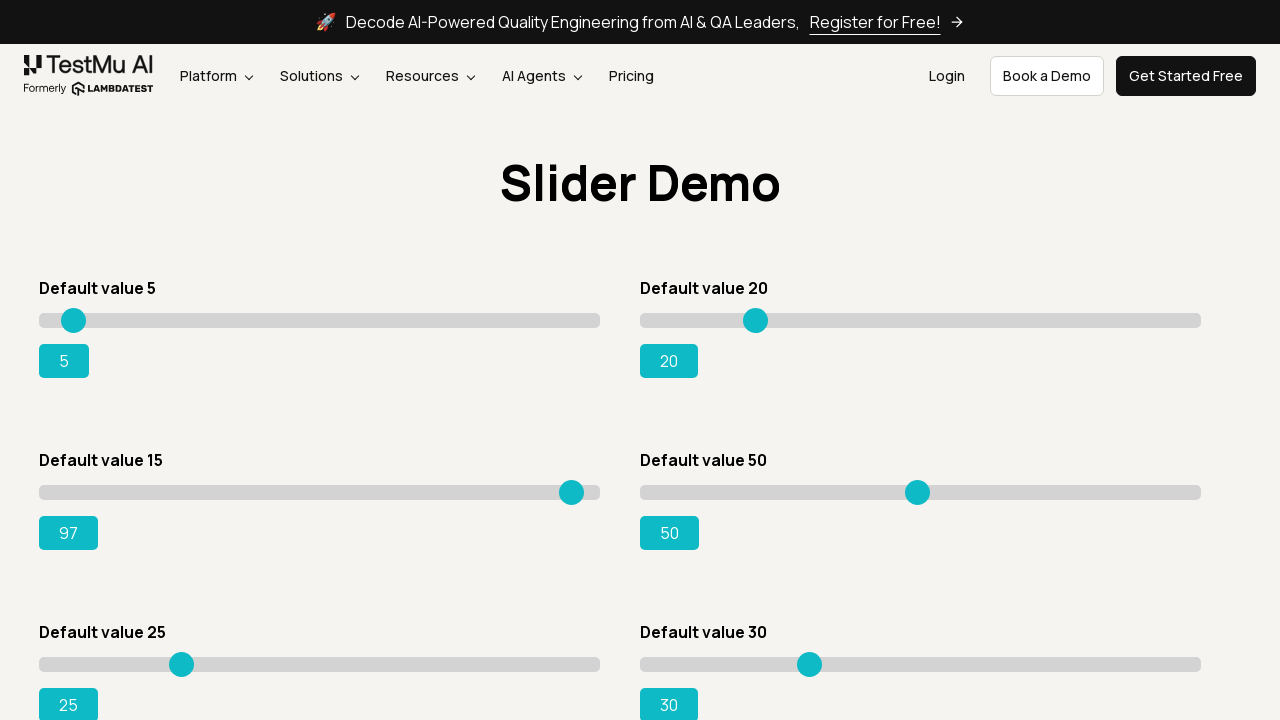

Released mouse button after dragging slider at (572, 492)
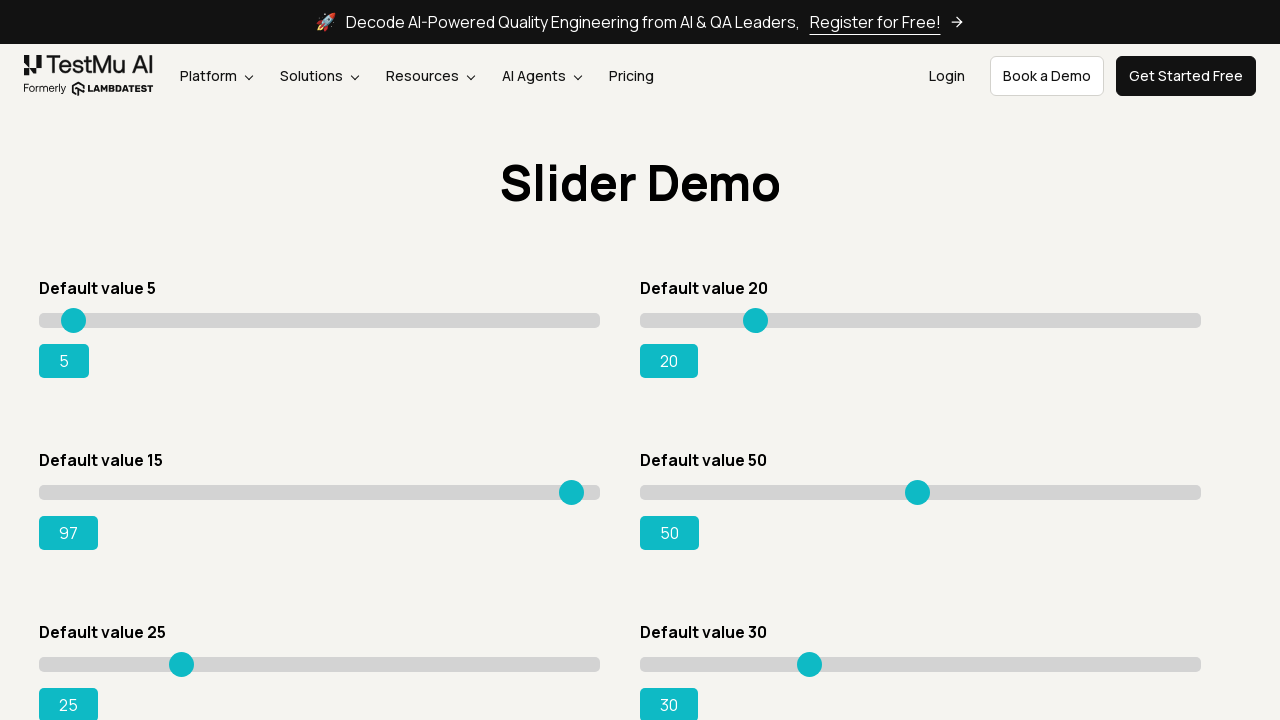

Range success indicator appeared, confirming slider value is 95
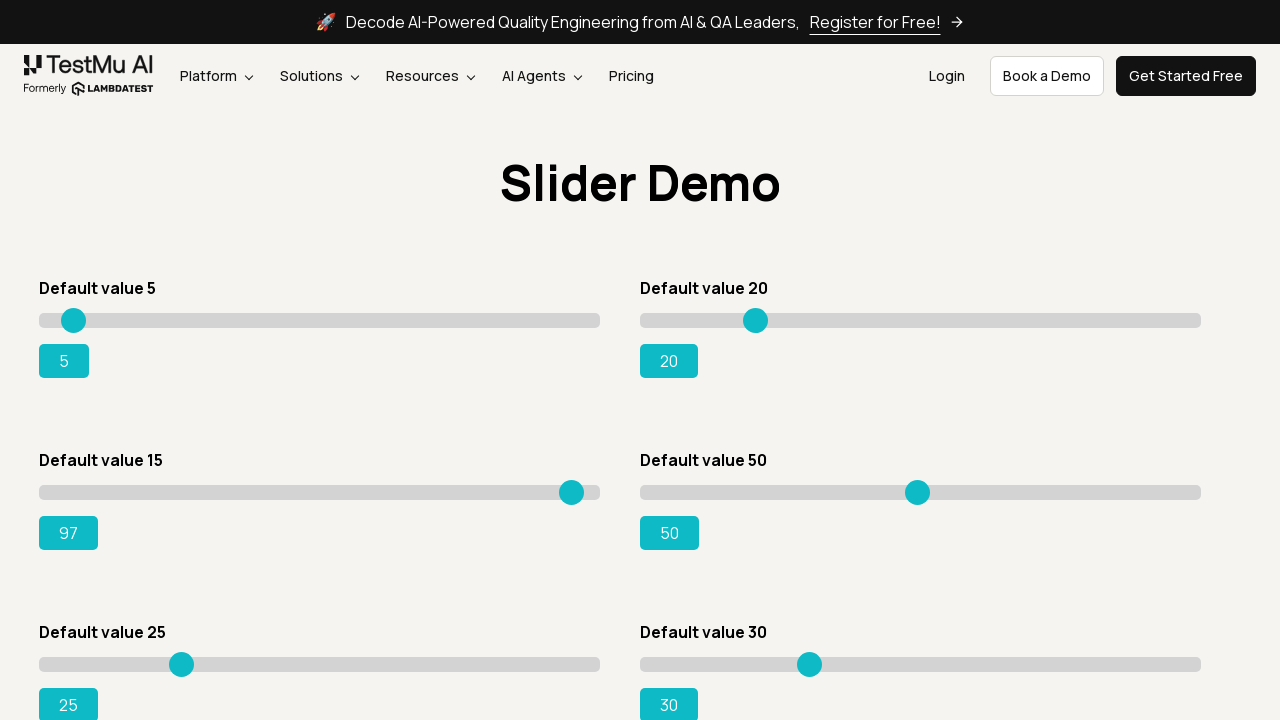

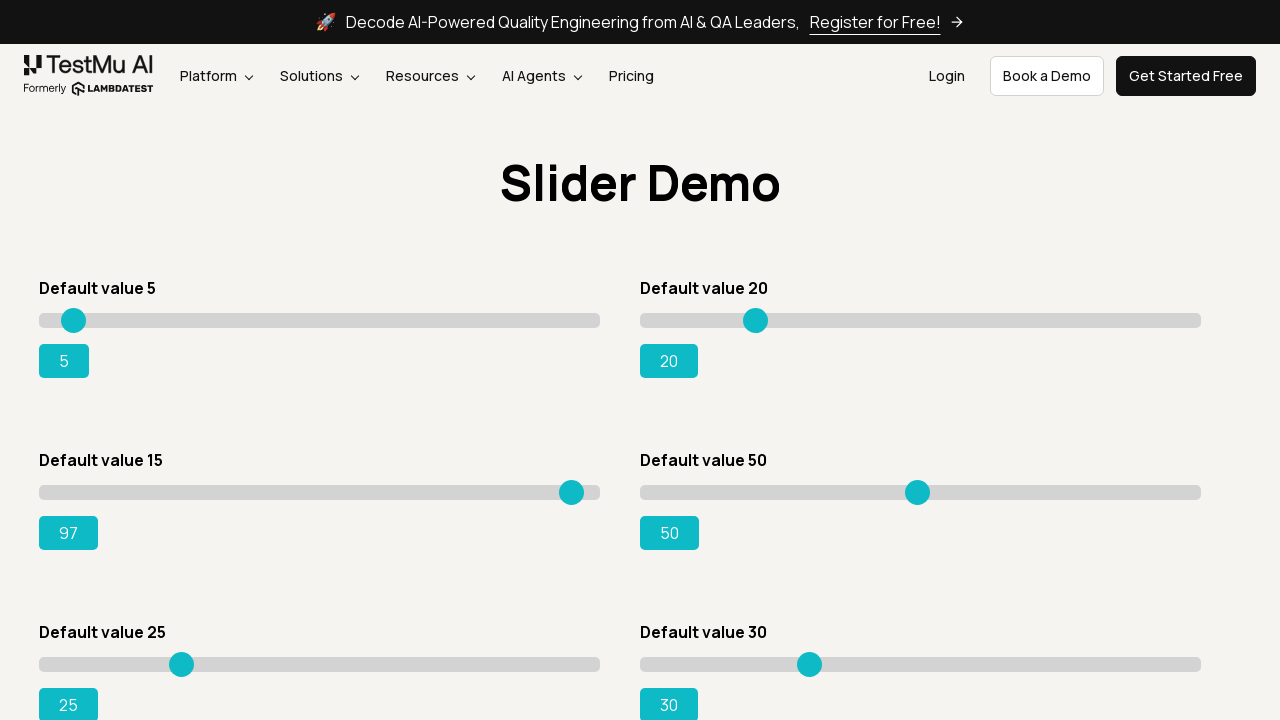